Tests adding multiple grocery items (Cucumber, Brocolli, Walnuts, Apple) to a shopping cart, proceeding to checkout, applying a promo code, and verifying the code was successfully applied.

Starting URL: https://rahulshettyacademy.com/seleniumPractise/#/

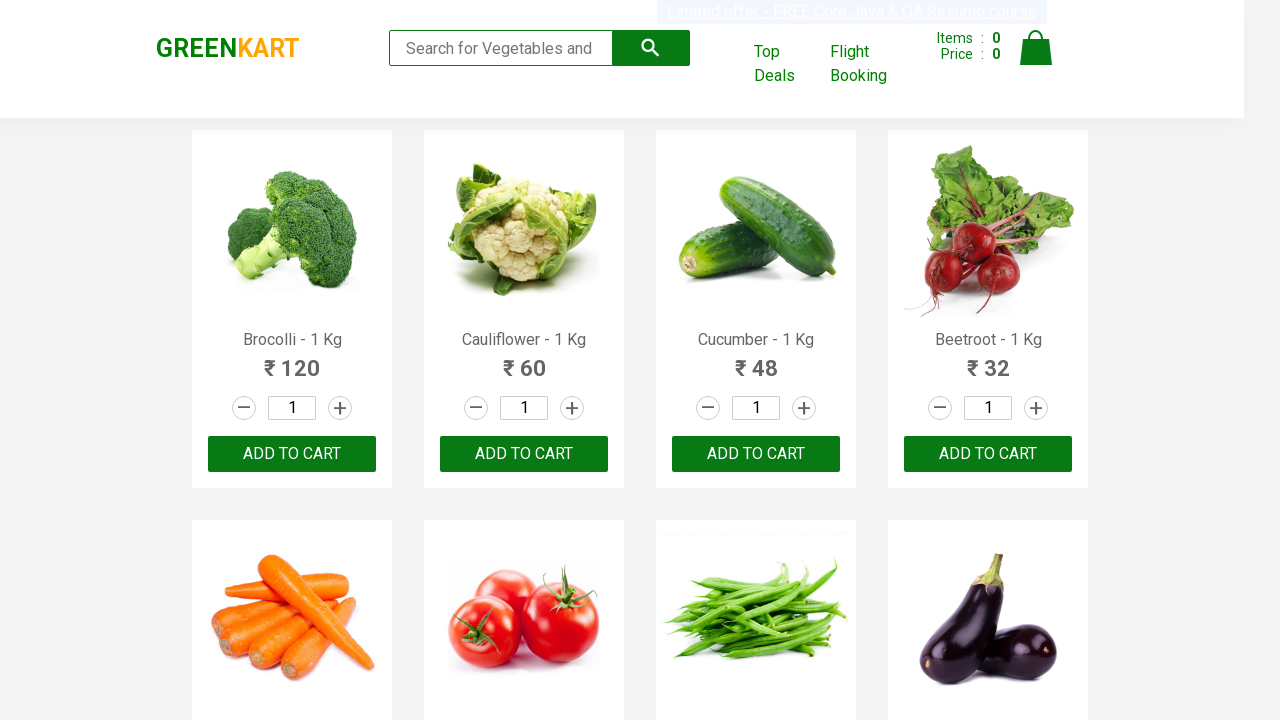

Waited for product names to load
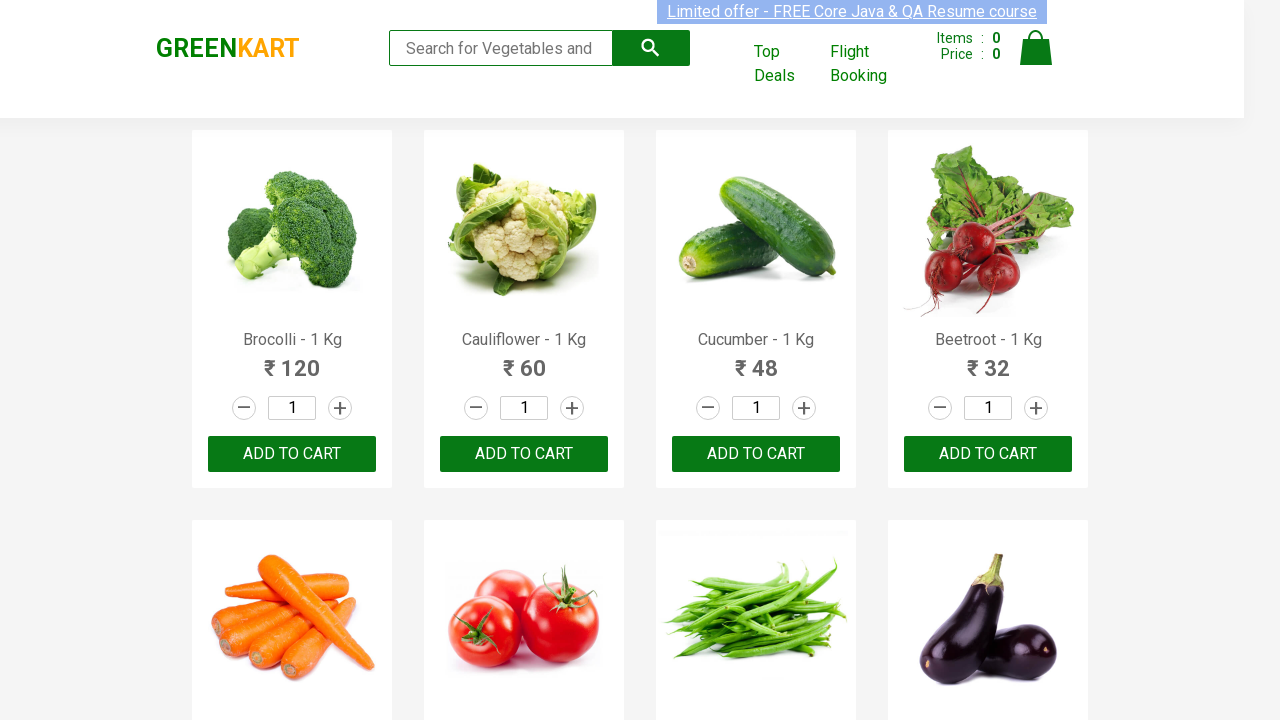

Retrieved all product elements
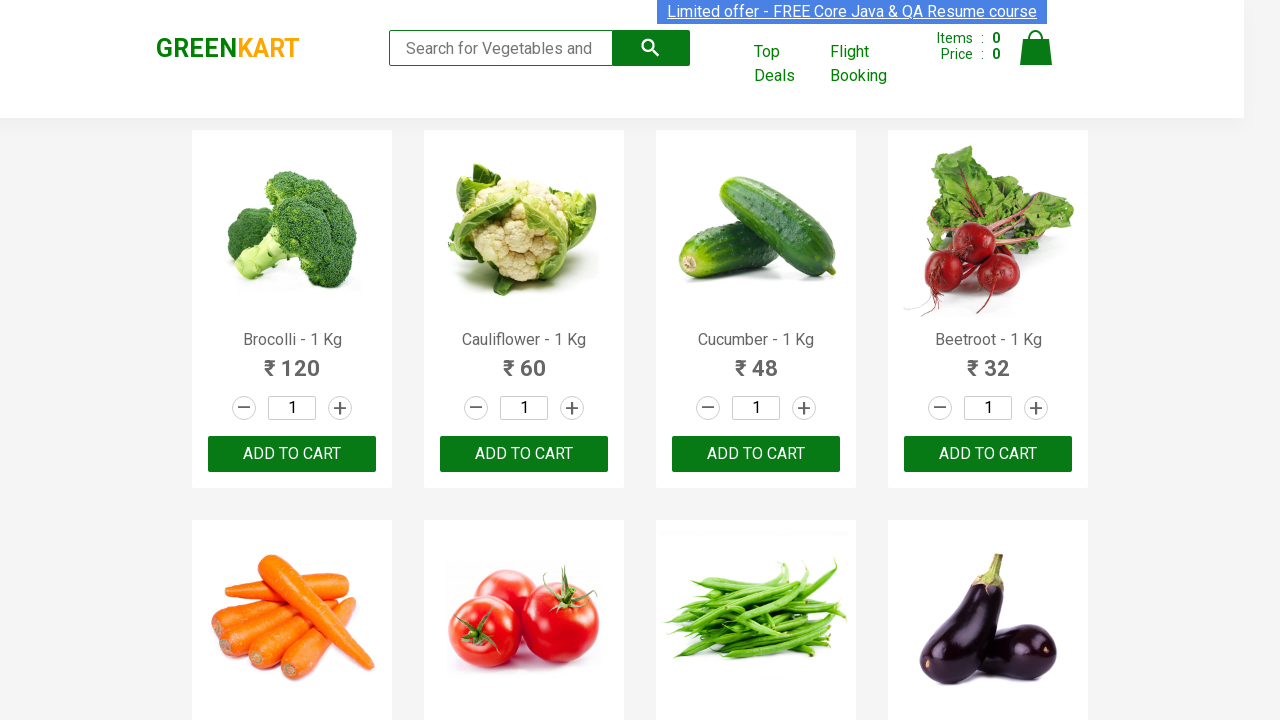

Retrieved all add-to-cart buttons
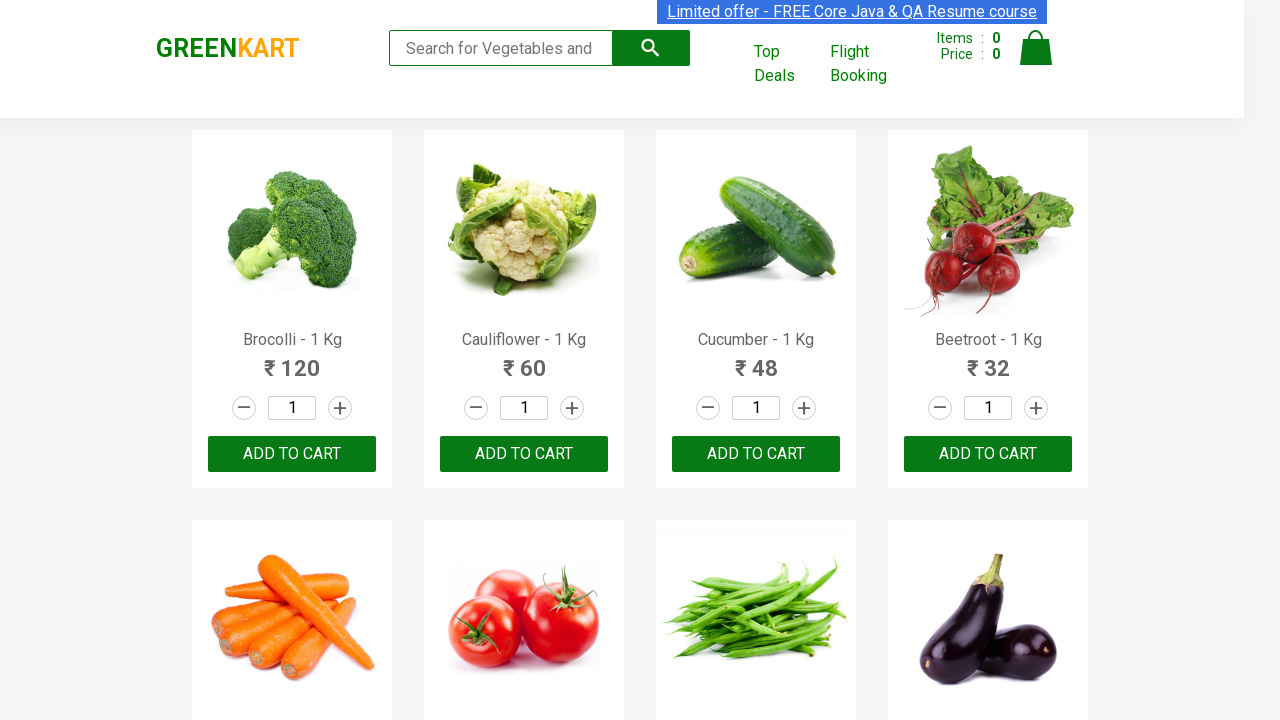

Added Brocolli to cart at (292, 454) on xpath=//div[@class='product-action']/button >> nth=0
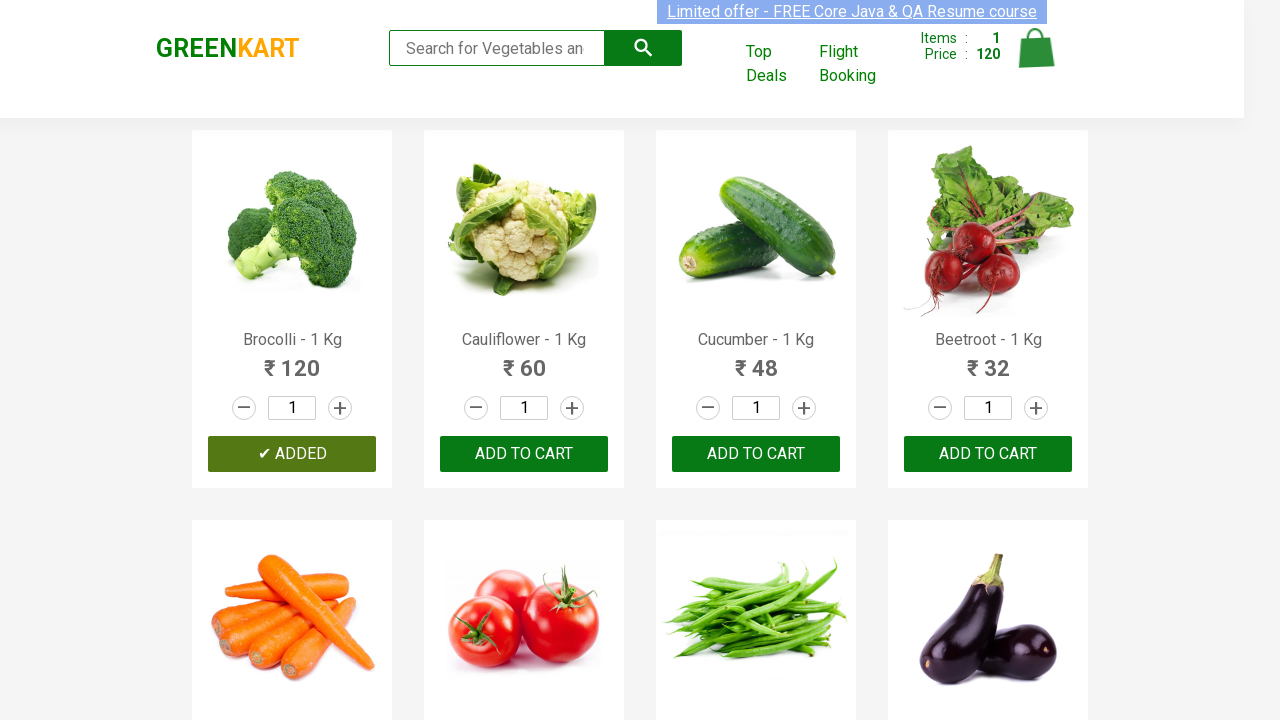

Added Cucumber to cart at (756, 454) on xpath=//div[@class='product-action']/button >> nth=2
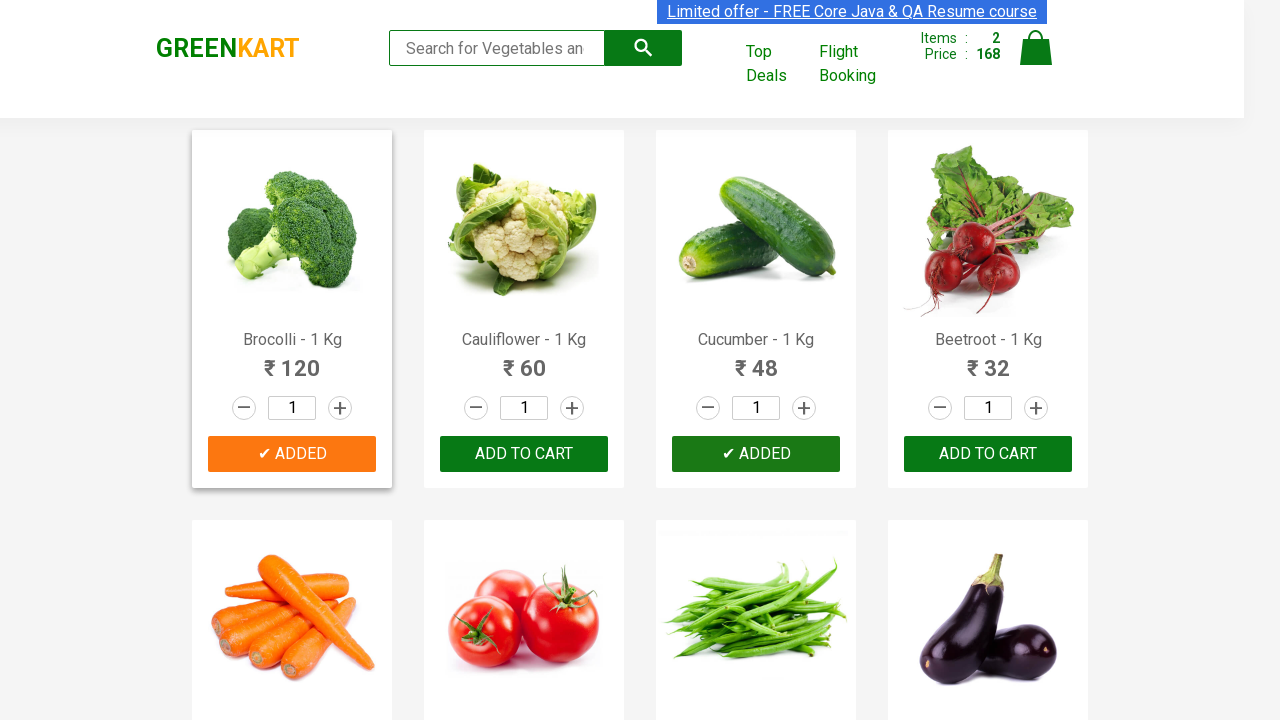

Added Apple to cart at (756, 360) on xpath=//div[@class='product-action']/button >> nth=14
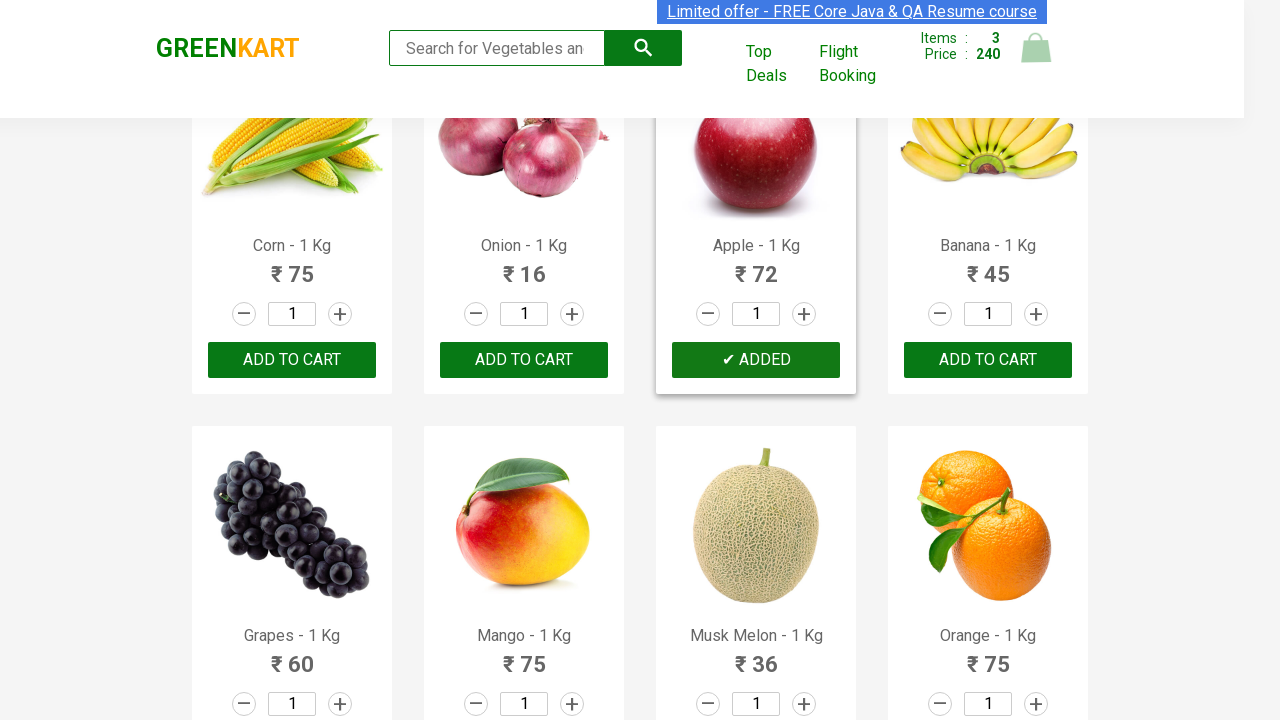

Added Walnuts to cart at (524, 569) on xpath=//div[@class='product-action']/button >> nth=29
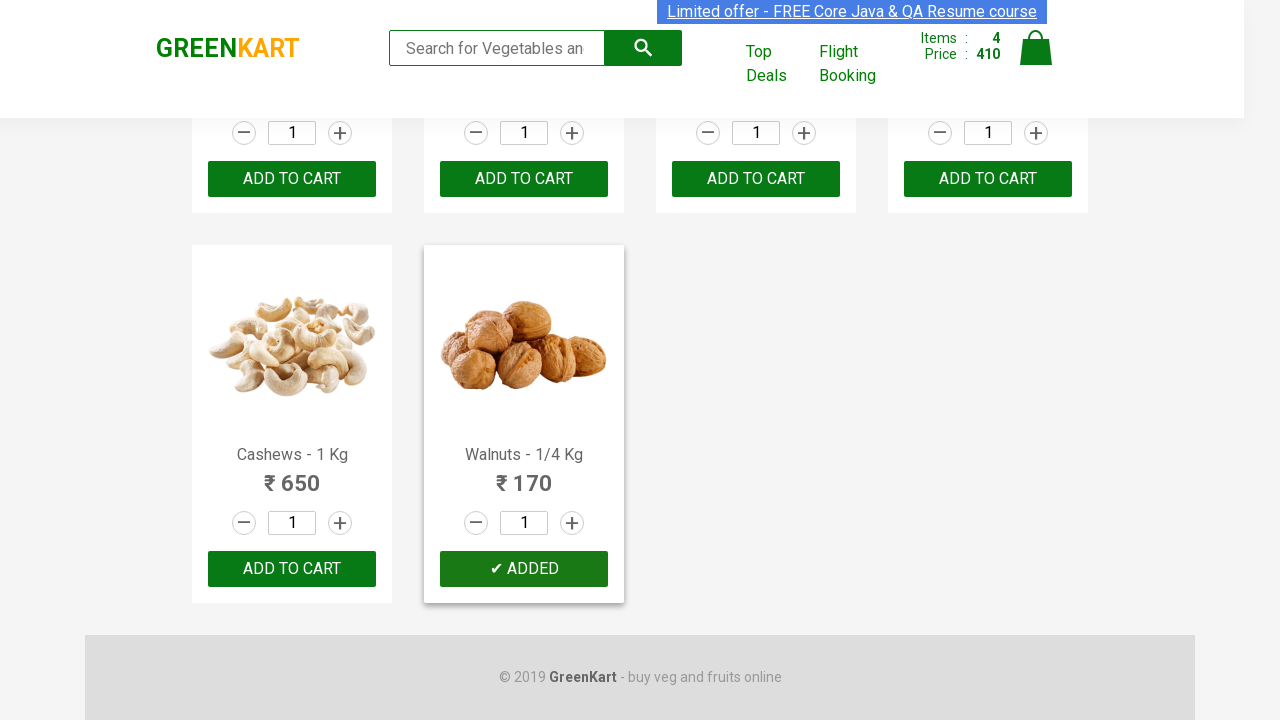

Clicked on cart icon to view cart at (1036, 48) on img[alt='Cart']
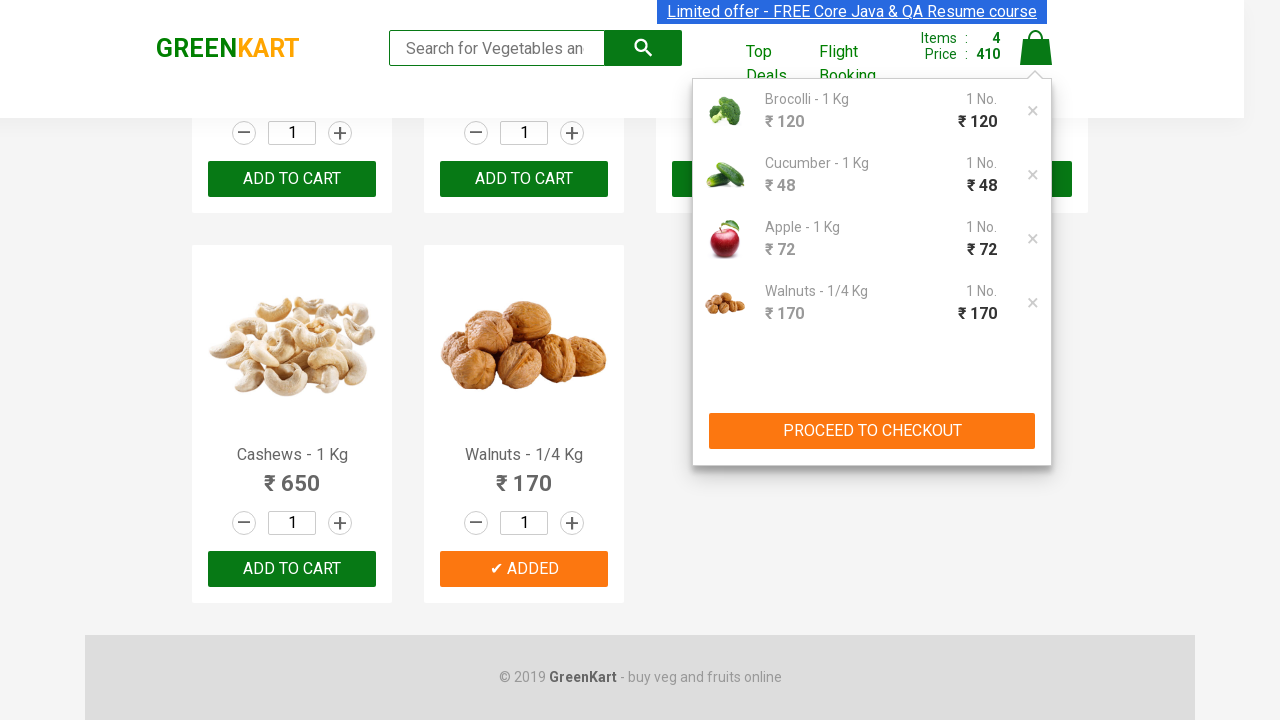

Clicked proceed to checkout button at (872, 431) on xpath=//button[contains(text(),'PROCEED TO CHECKOUT')]
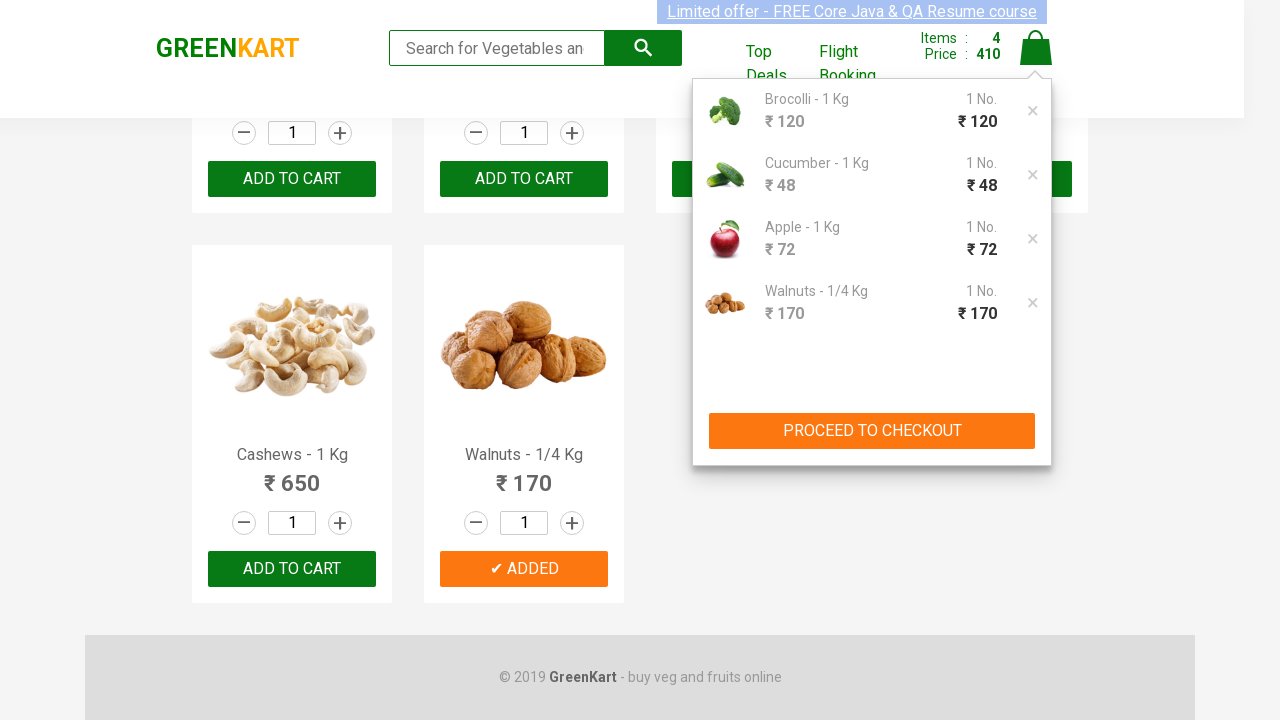

Entered promo code 'rahulshettyacademy' on input.promoCode
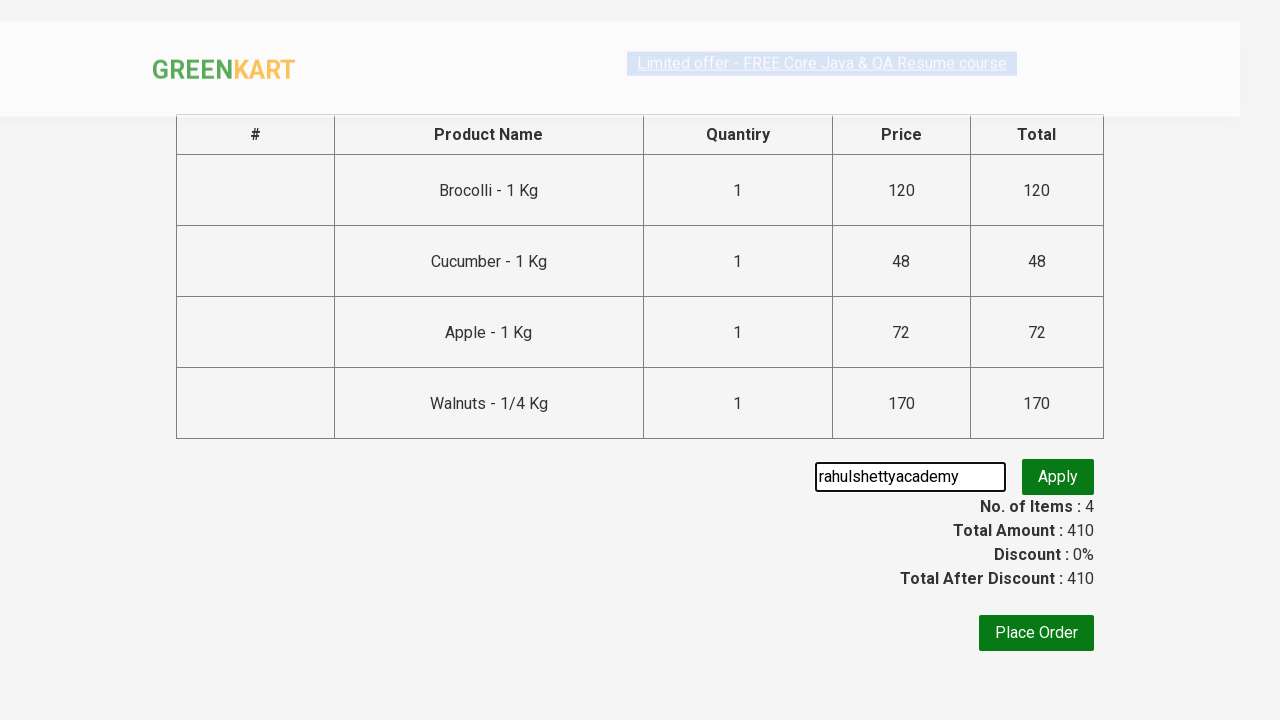

Clicked apply promo button at (1058, 477) on button.promoBtn
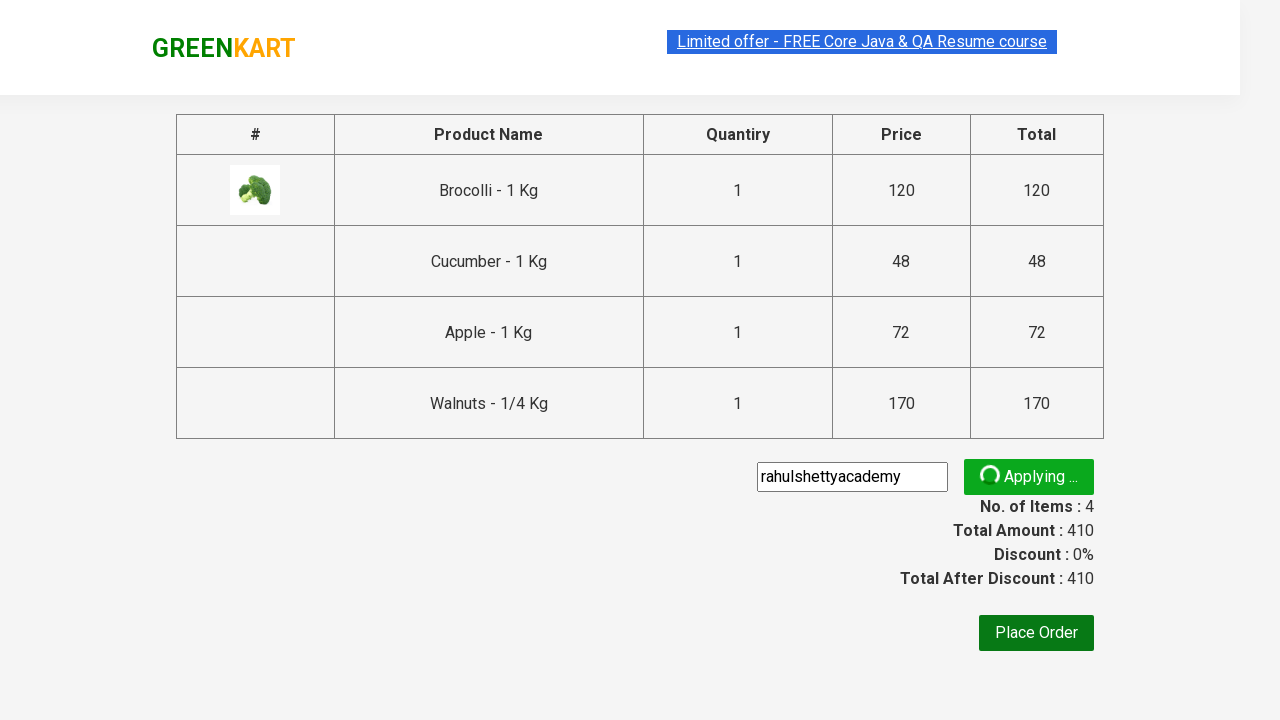

Waited for promo info message to appear
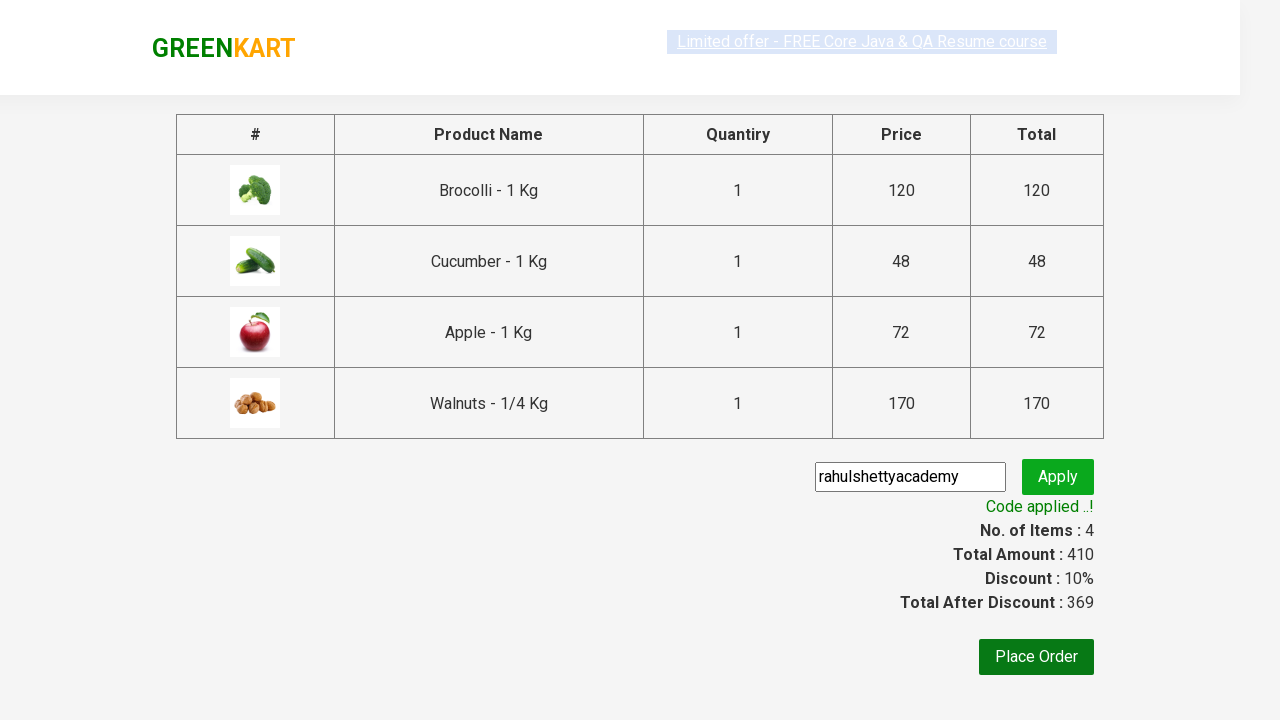

Retrieved promo info message text
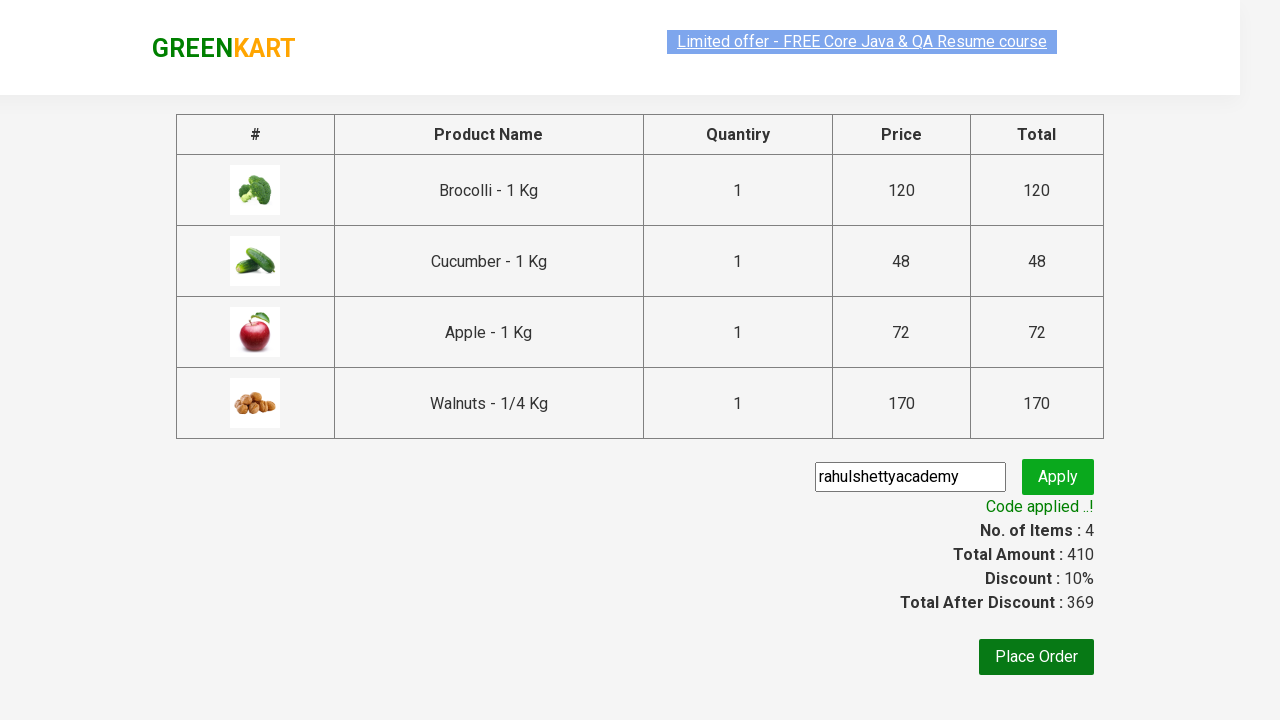

Verified promo code was successfully applied
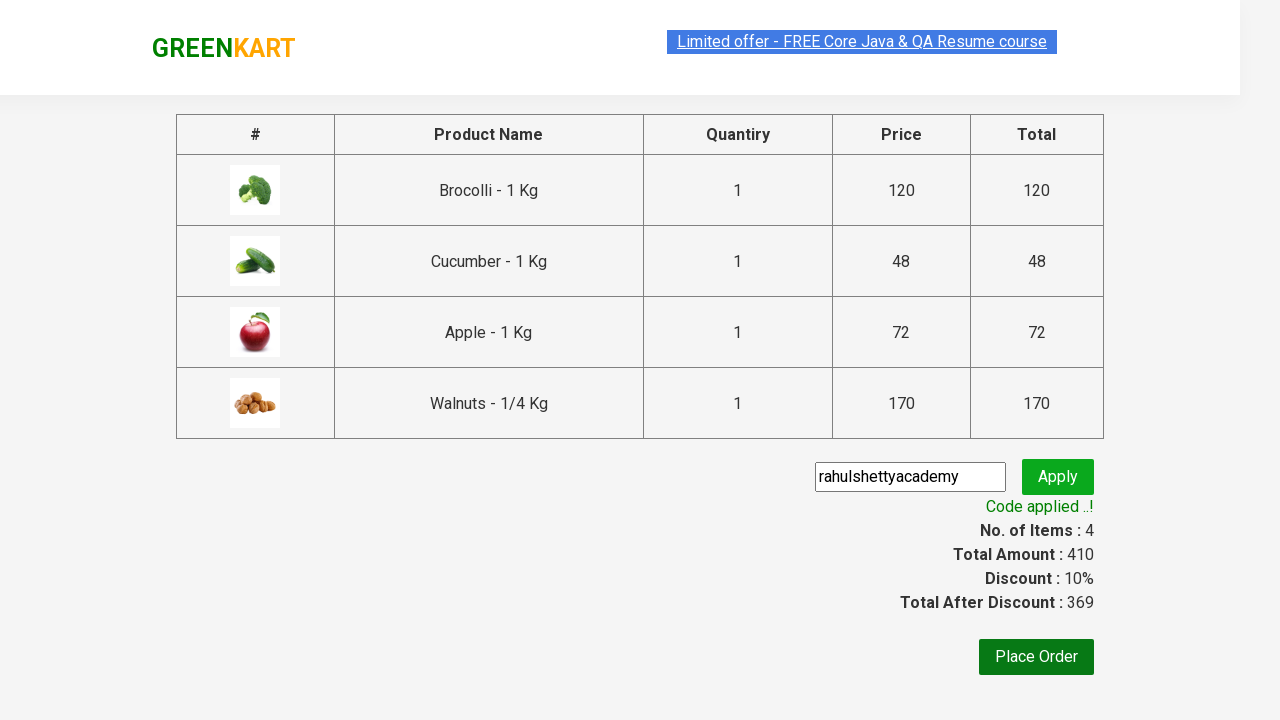

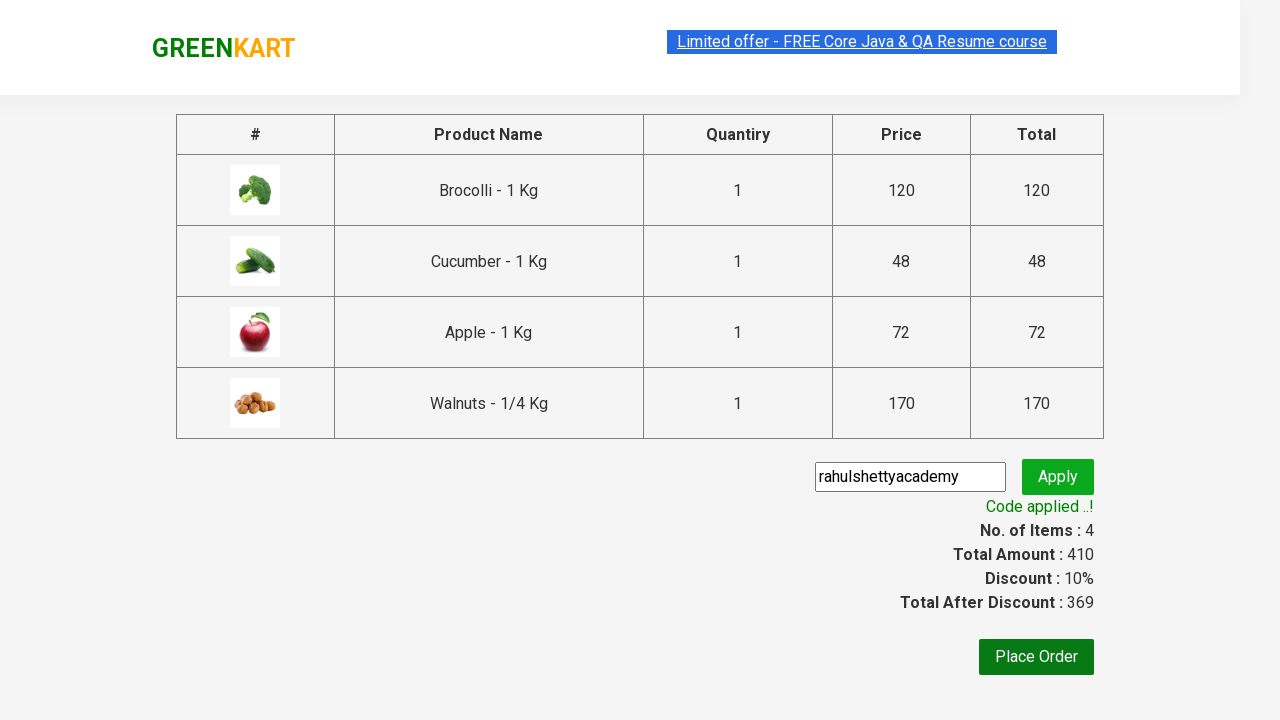